Navigates to AutomateNow website and clicks on Selenium tutorials image

Starting URL: https://automatenow.io/

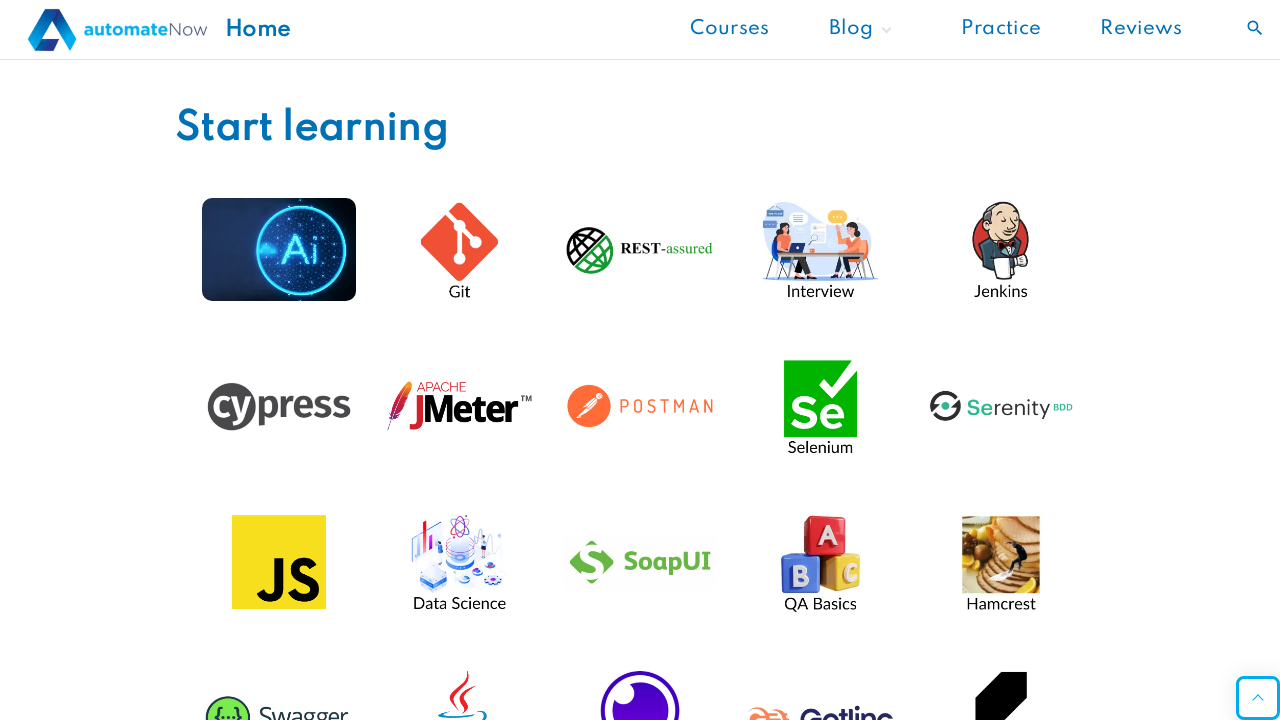

Navigated to AutomateNow website
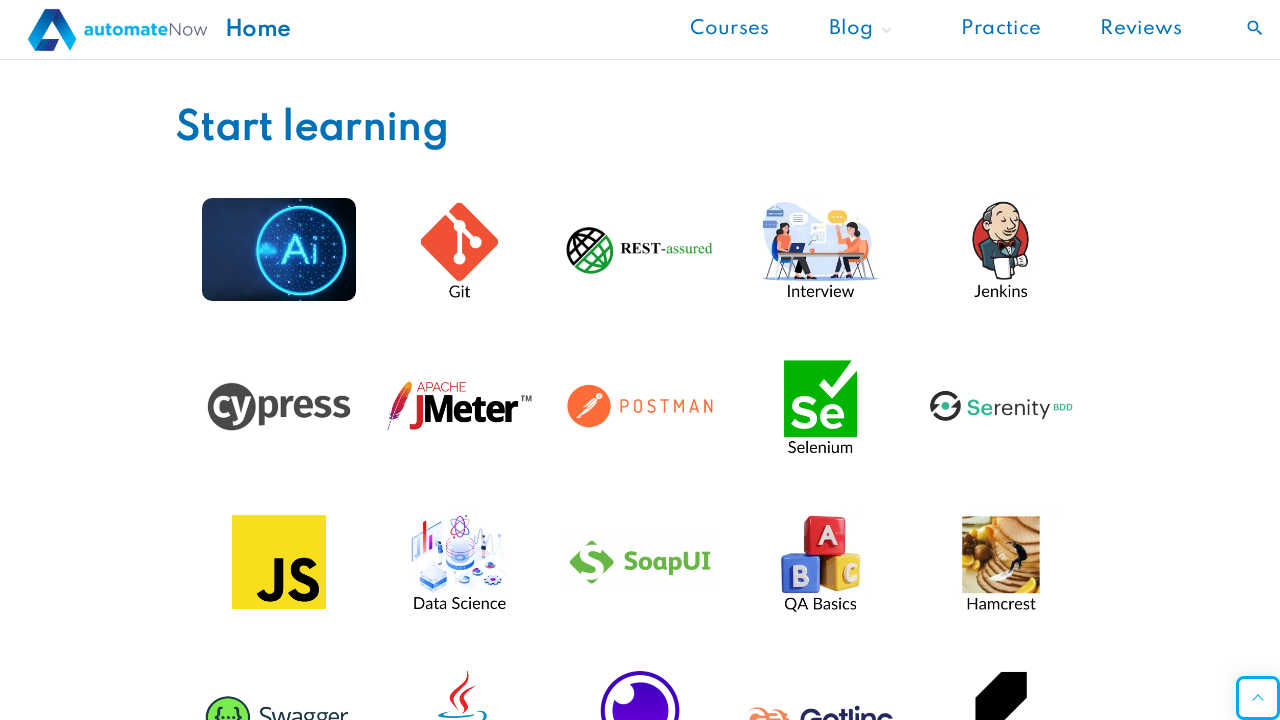

Clicked on Selenium tutorials image at (821, 406) on xpath=//img[@alt='Selenium tutorials']
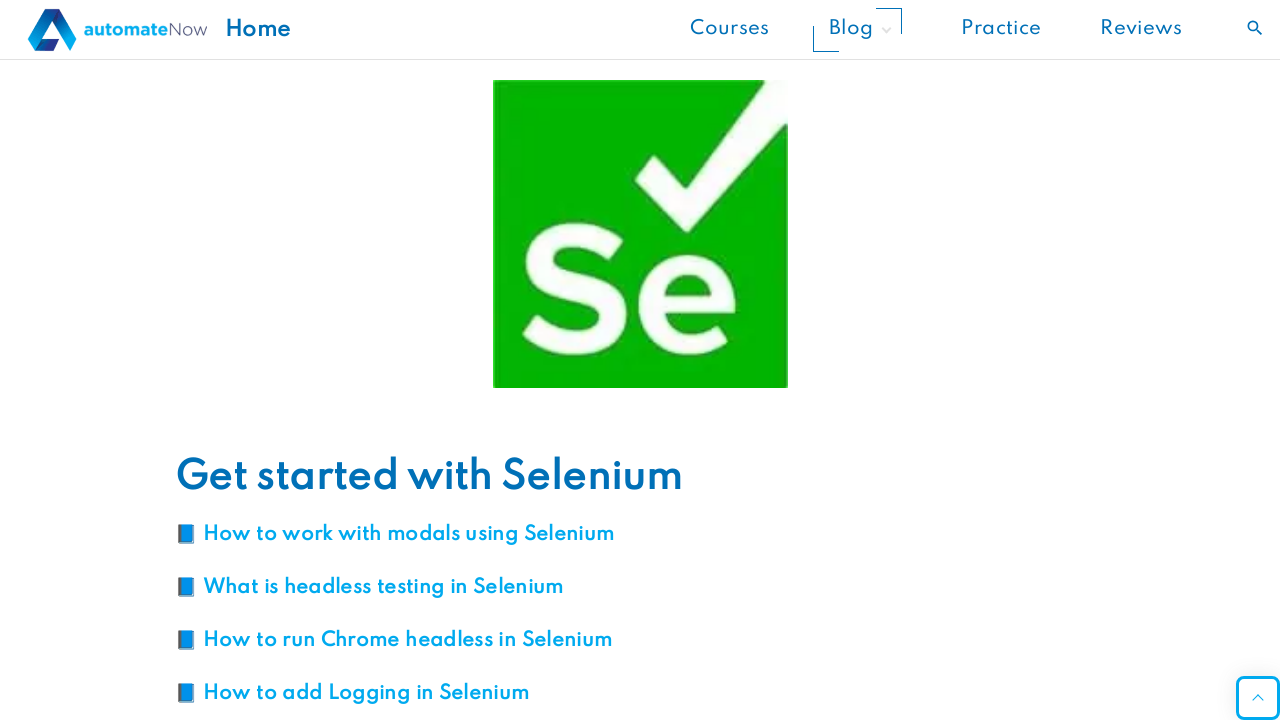

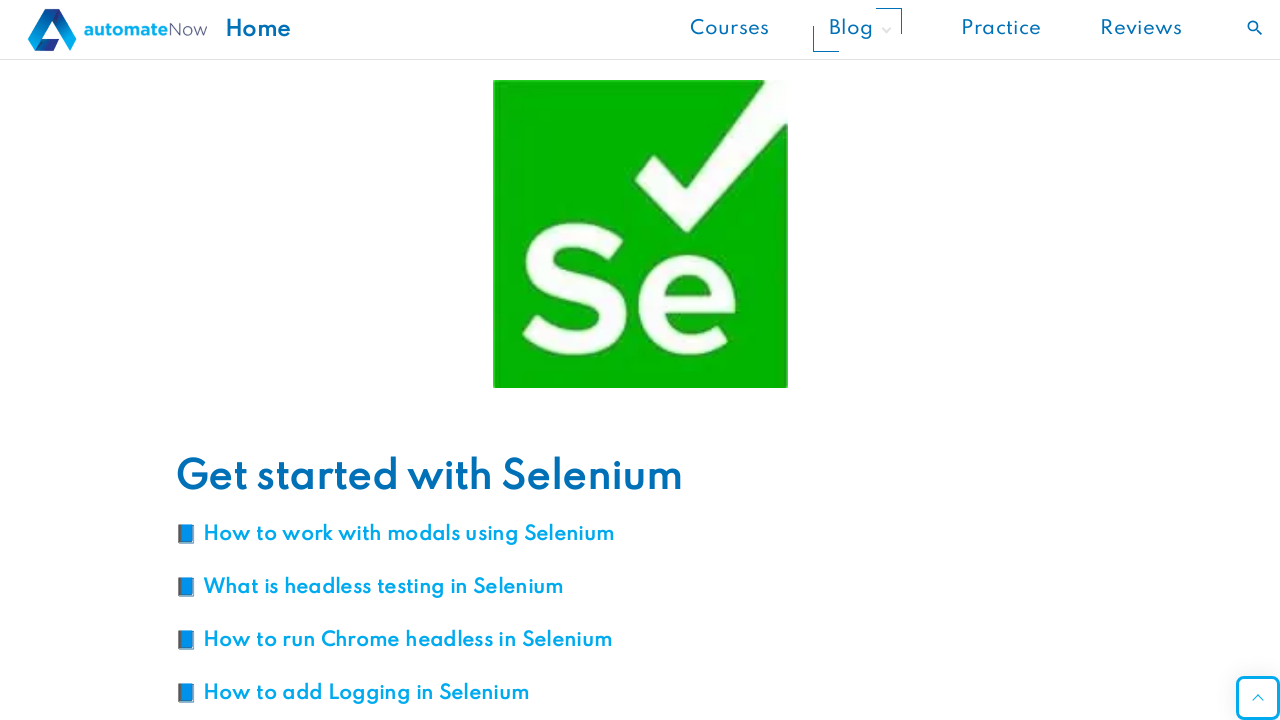